Tests multi-select dropdown functionality by selecting all options and then deselecting one option by index

Starting URL: https://syntaxprojects.com/basic-select-dropdown-demo.php

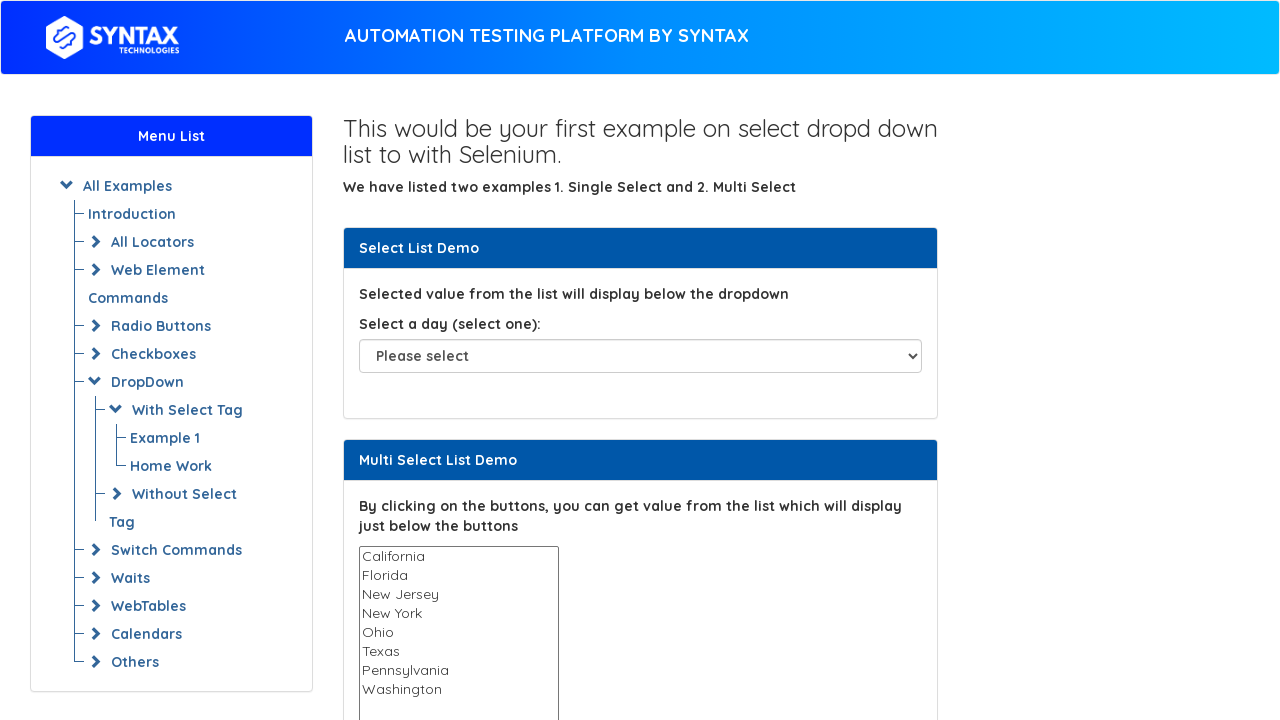

Located multi-select dropdown element for States
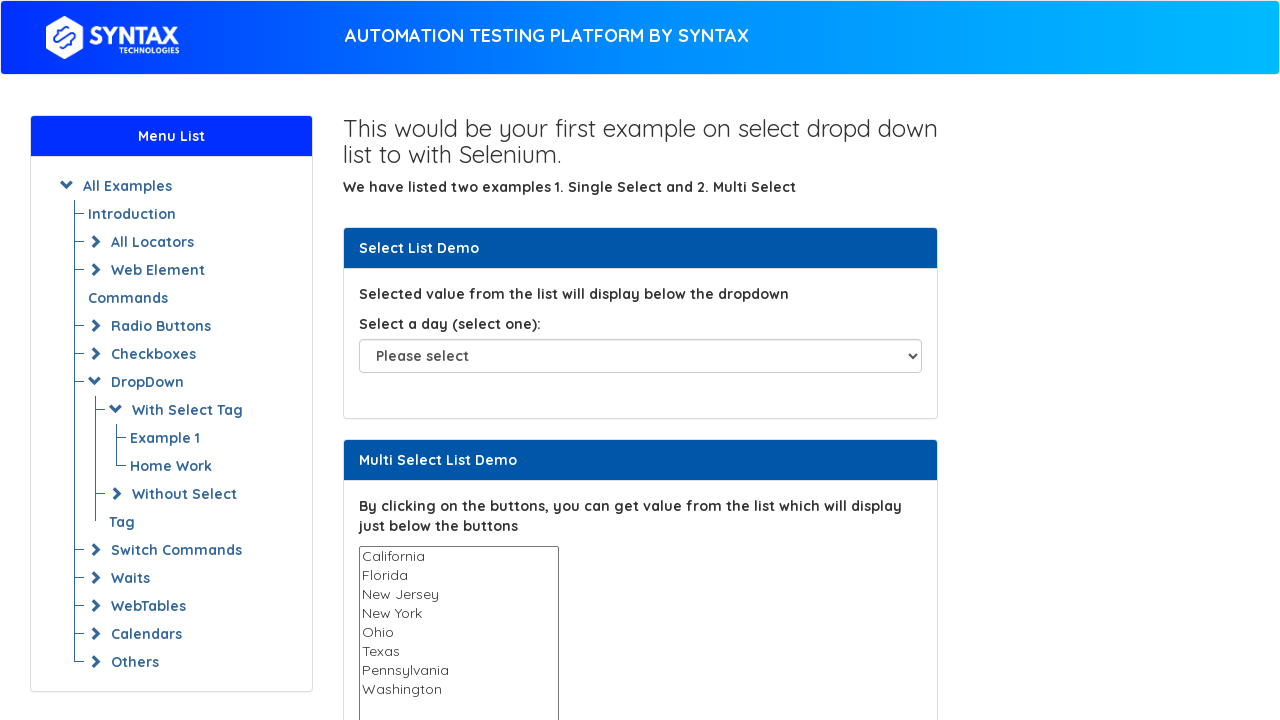

Retrieved all available options from the dropdown
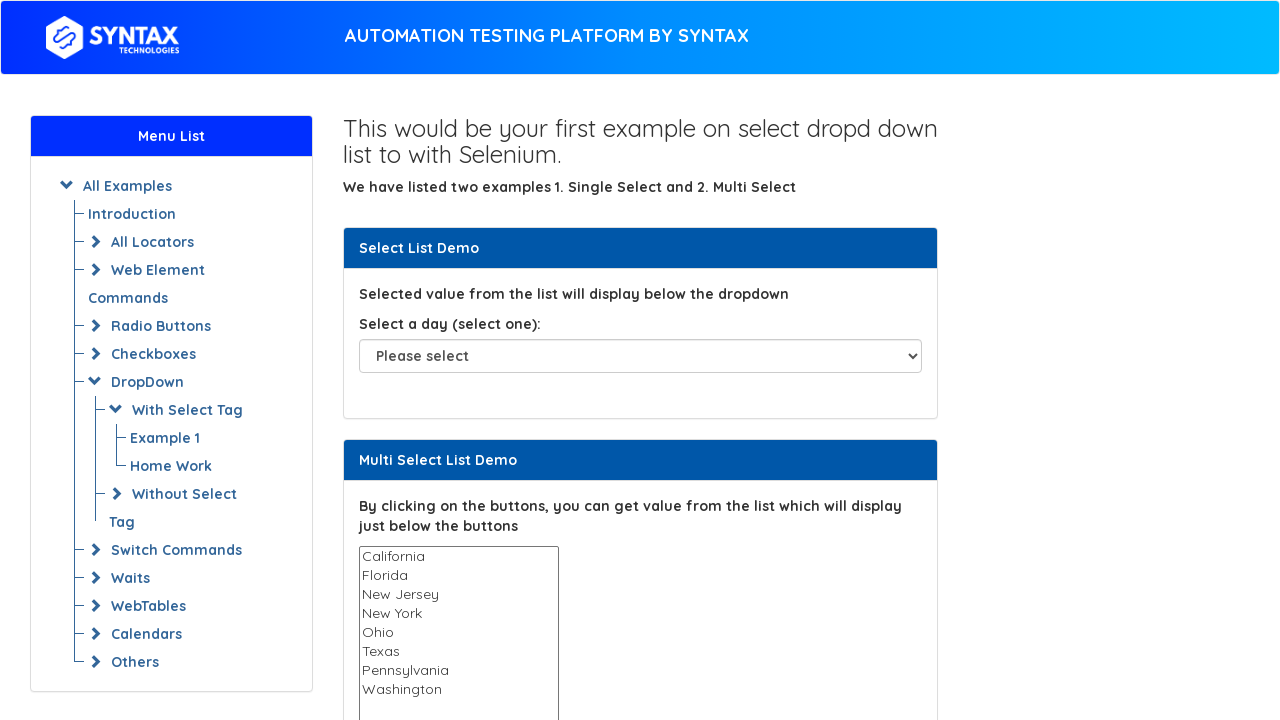

Selected option: California on select[name='States']
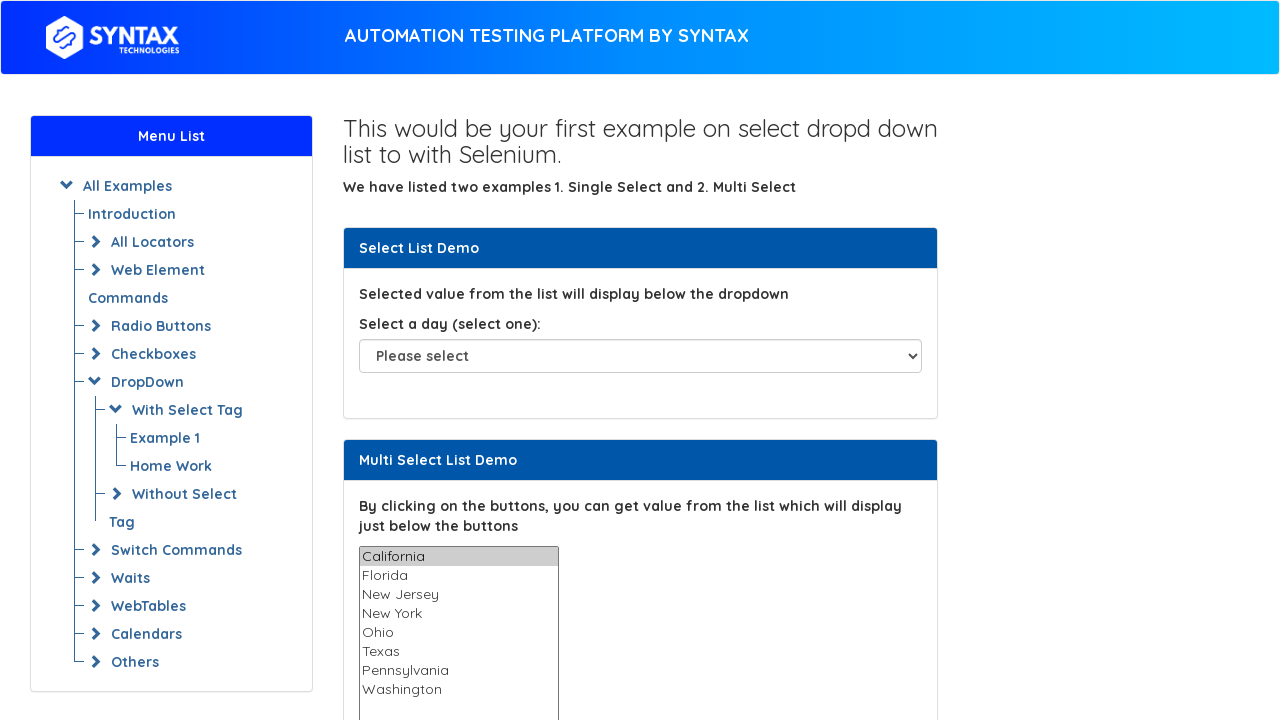

Selected option: Florida on select[name='States']
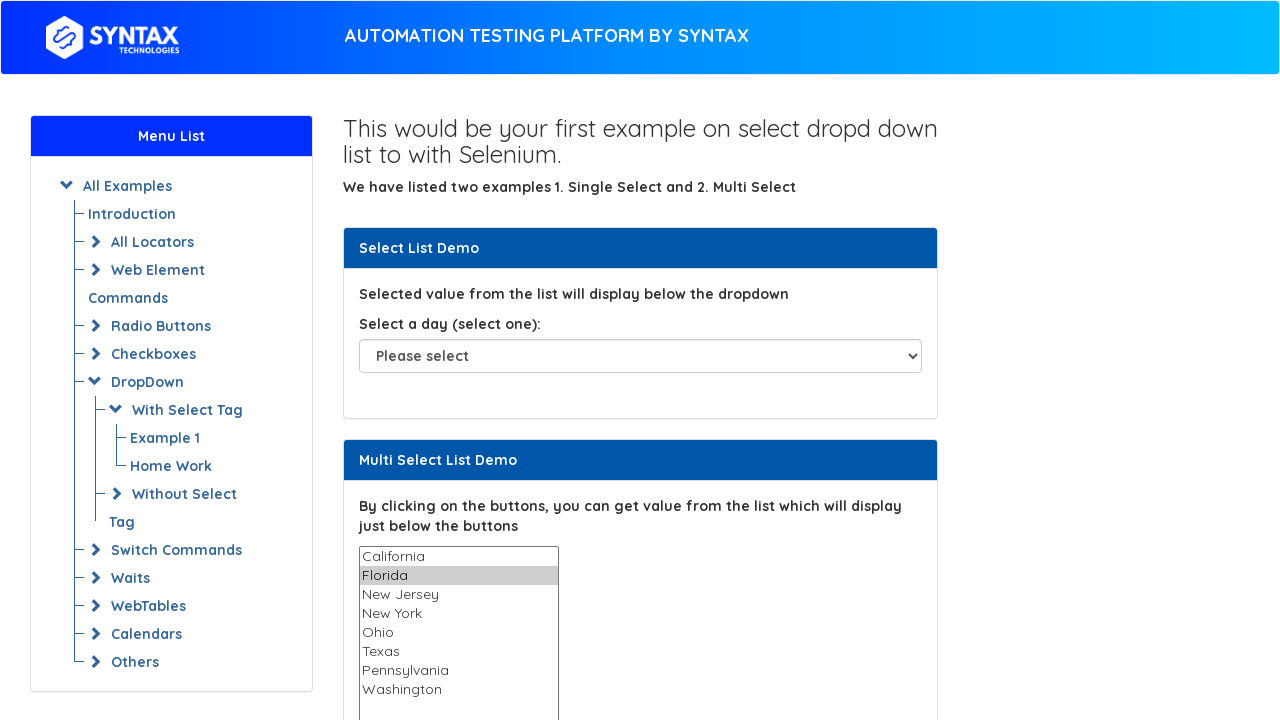

Selected option: New Jersey on select[name='States']
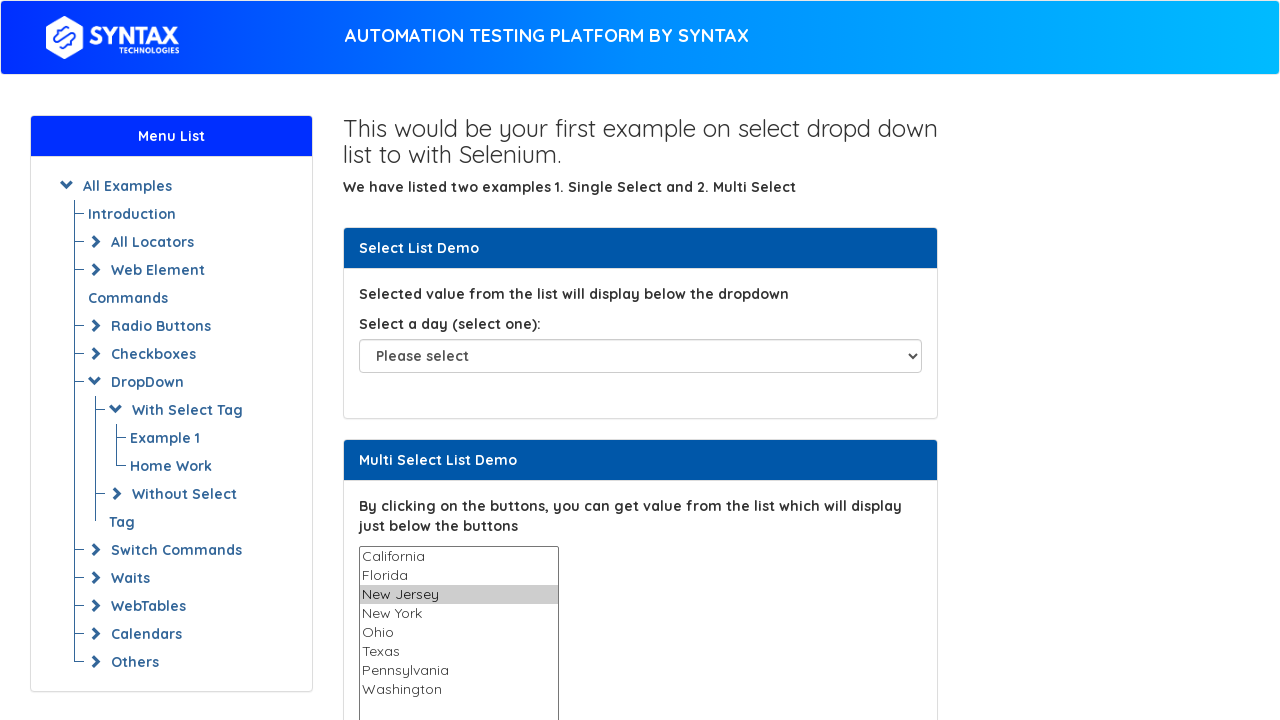

Selected option: New York on select[name='States']
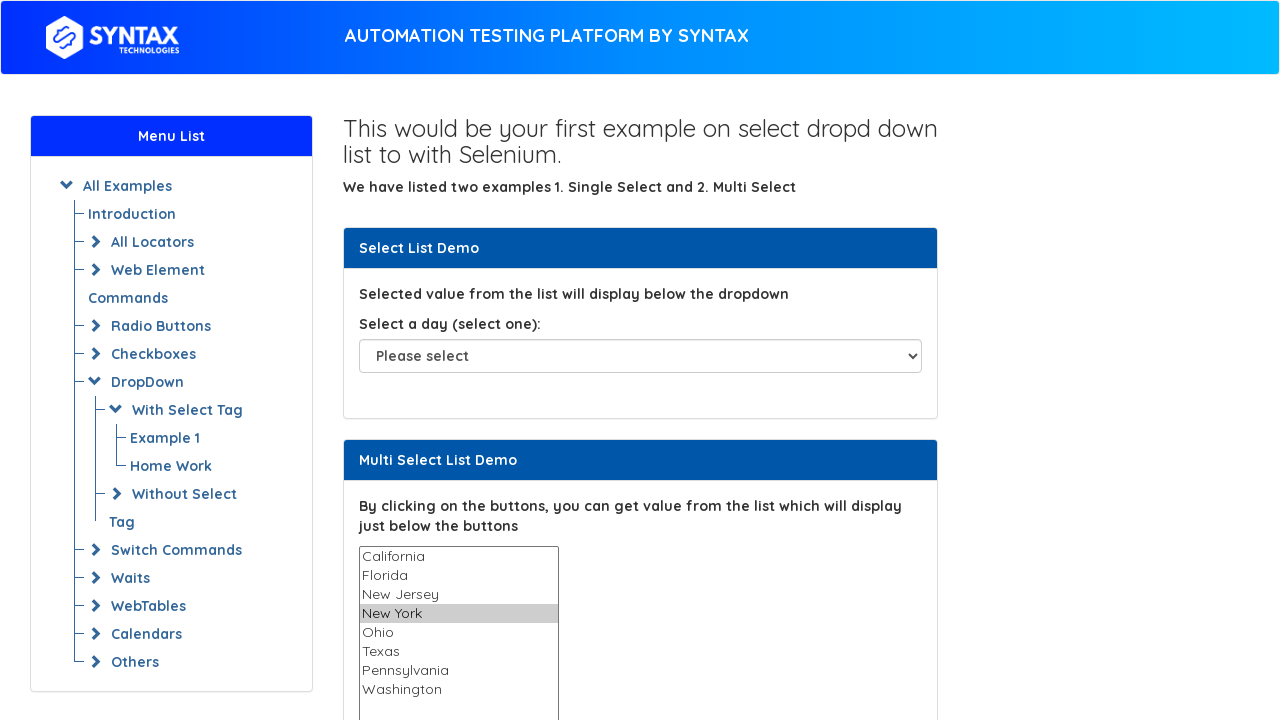

Selected option: Ohio on select[name='States']
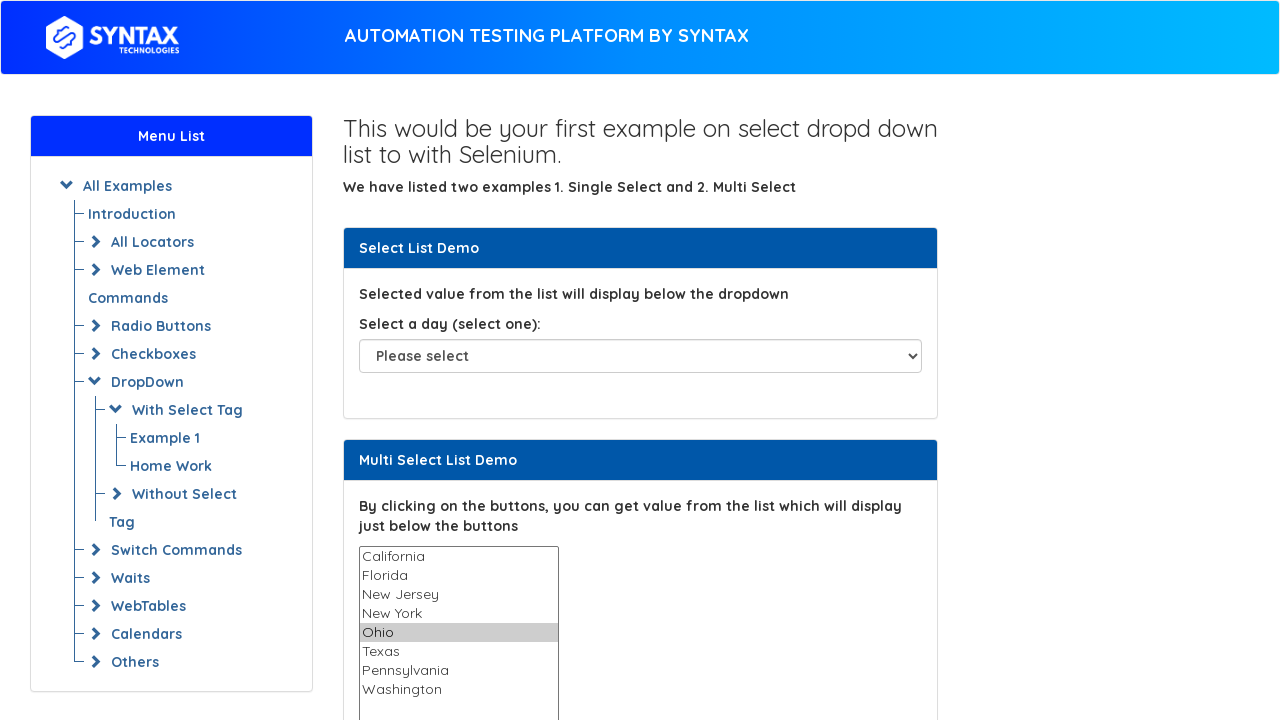

Selected option: Texas on select[name='States']
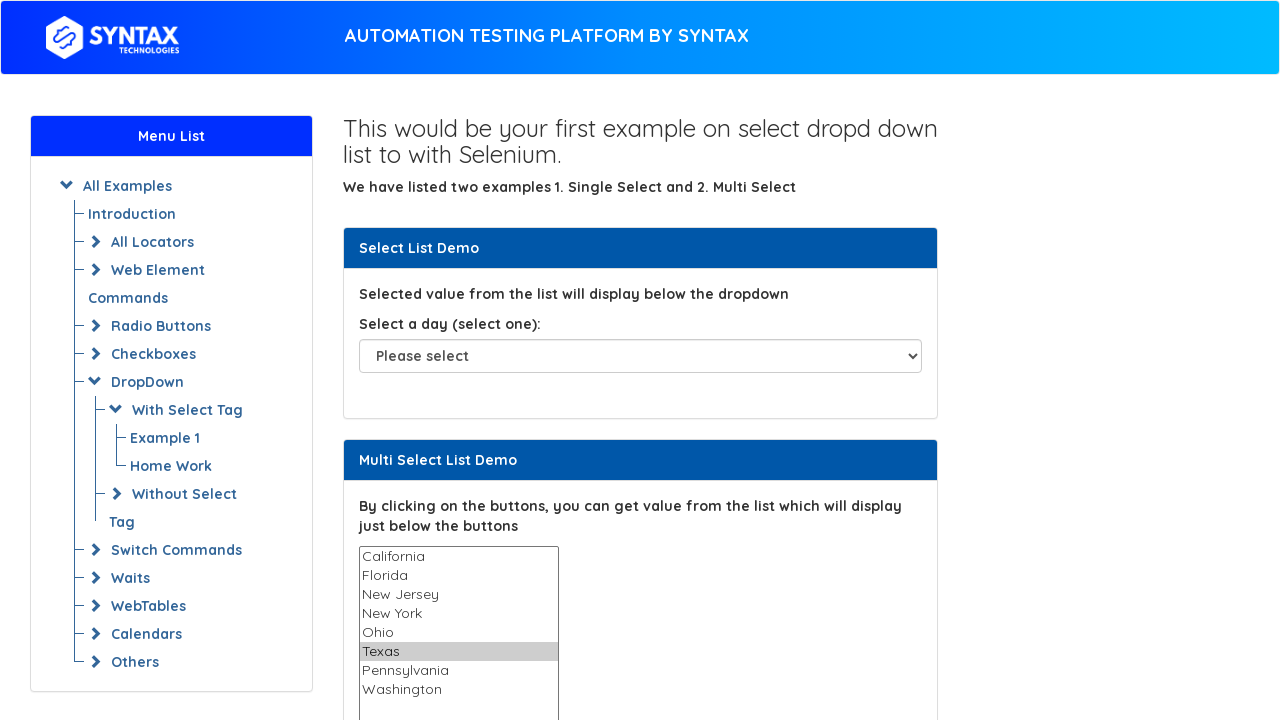

Selected option: Pennsylvania on select[name='States']
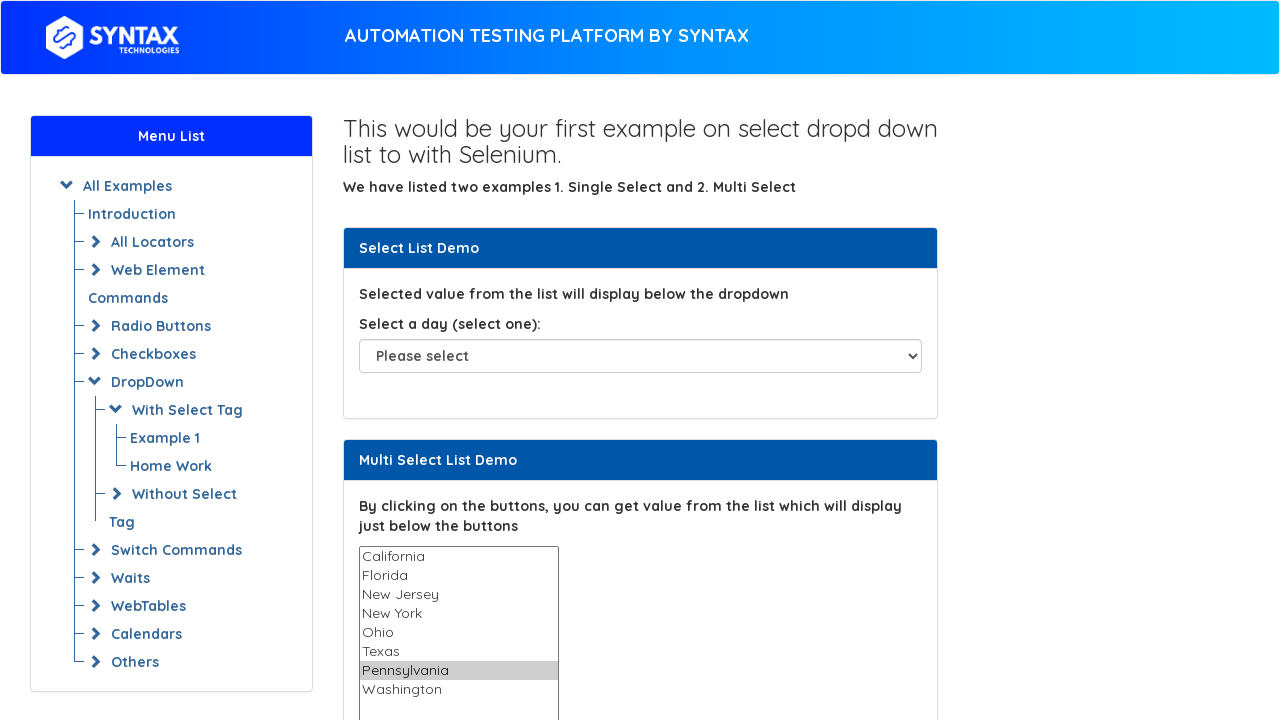

Selected option: Washington on select[name='States']
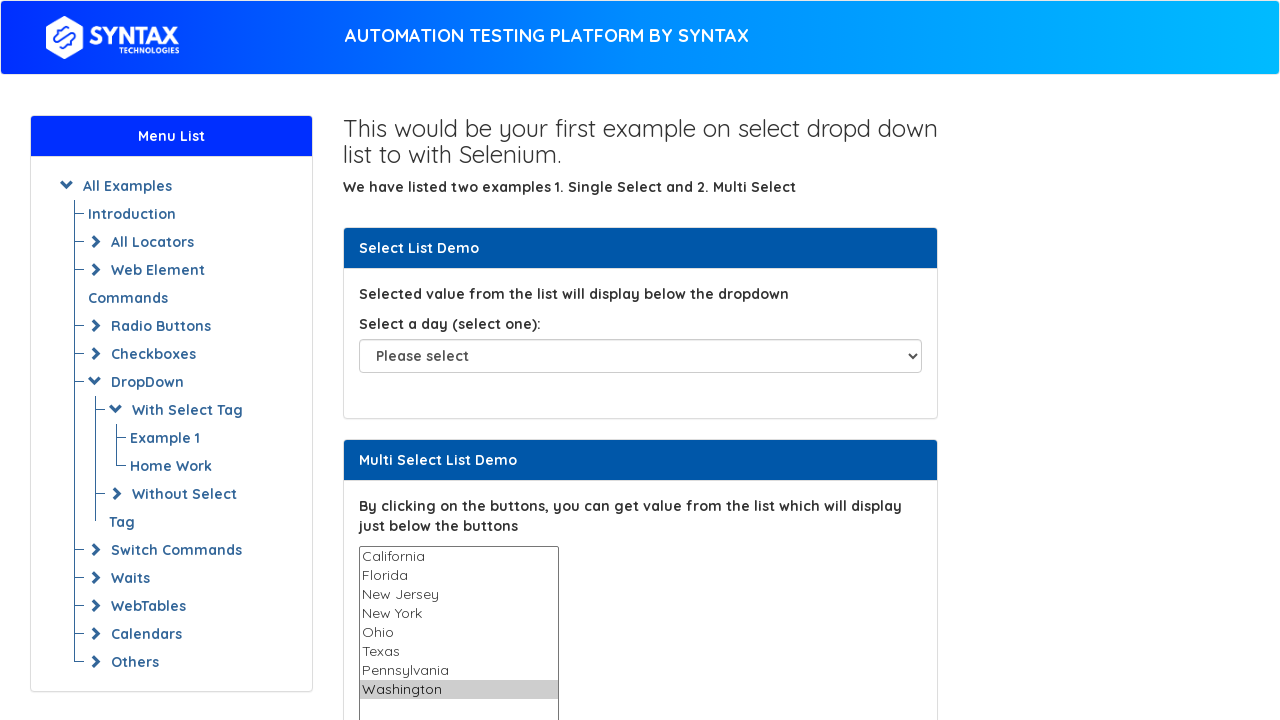

Retrieved all currently selected options
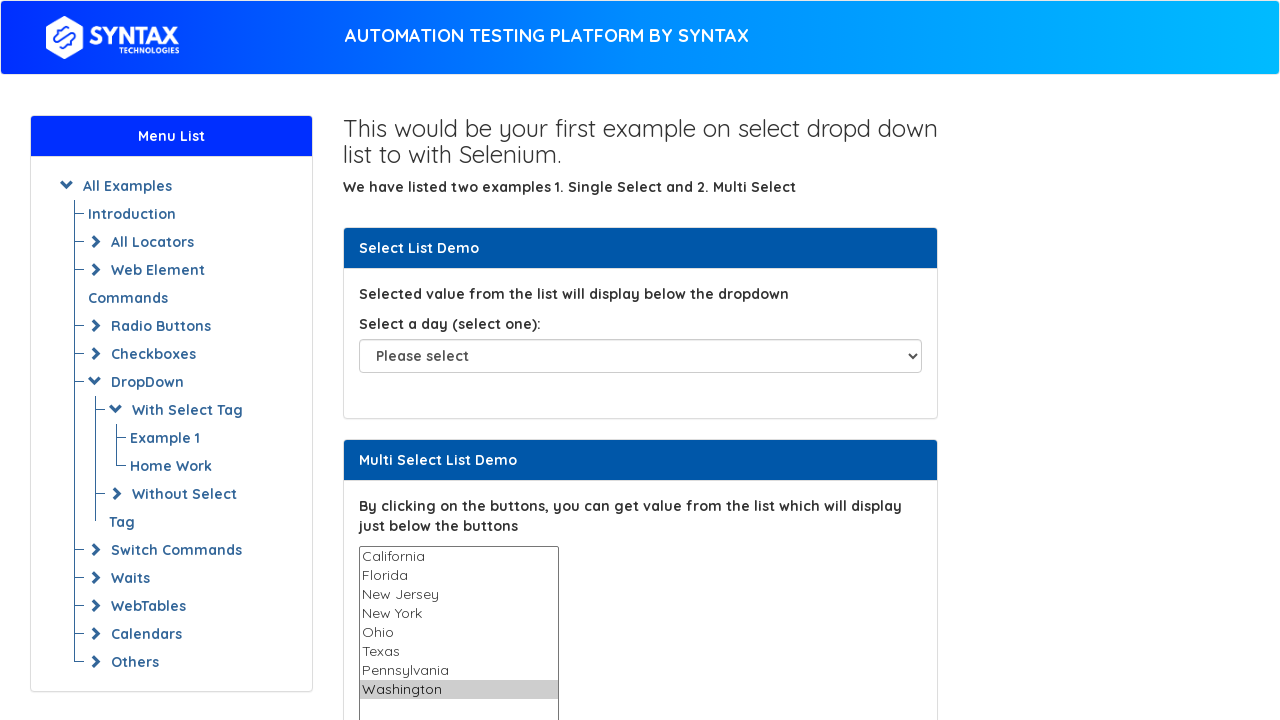

Pressed Control key to enable multi-select deselection mode
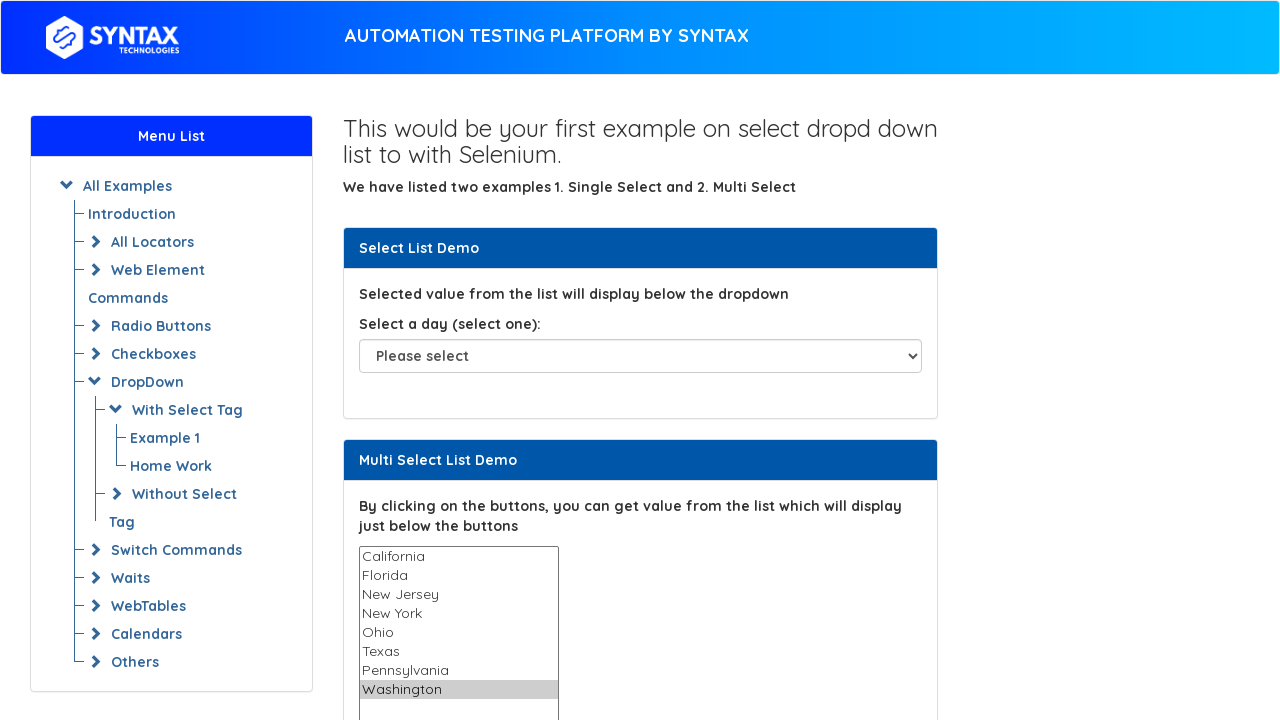

Clicked the 6th option (index 5) to deselect it at (458, 652) on select[name='States'] >> option >> nth=5
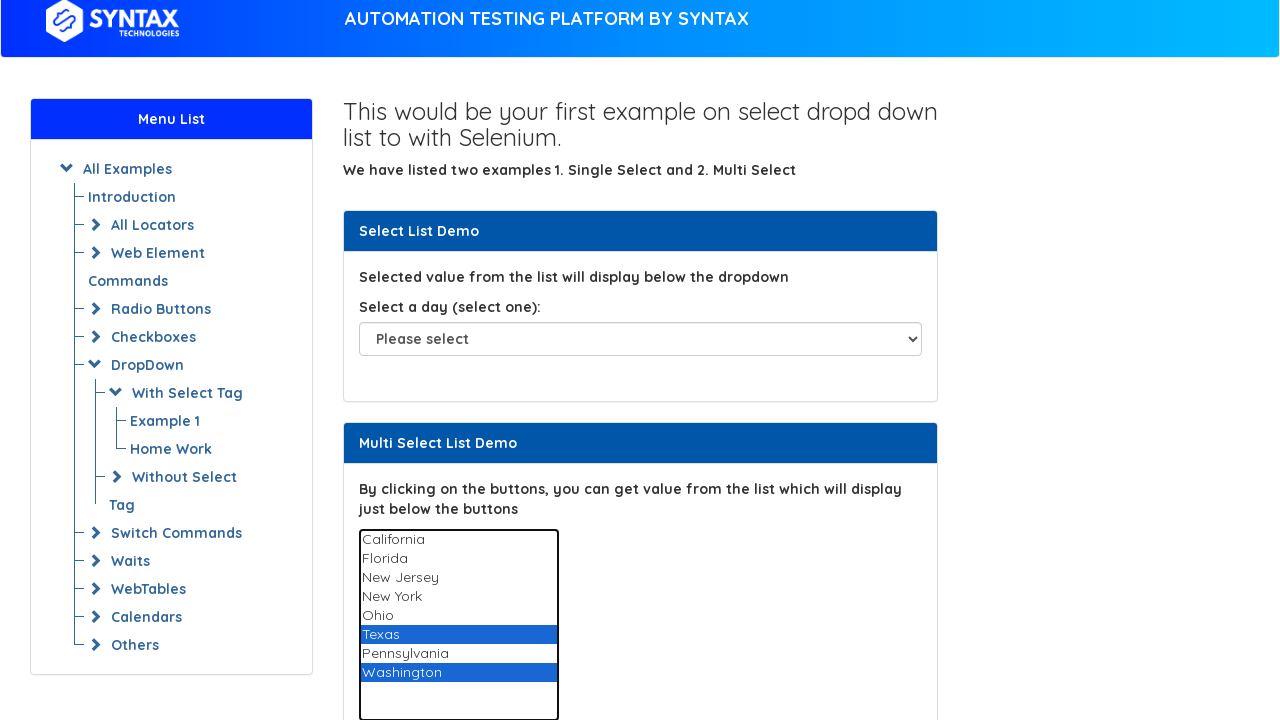

Released Control key to complete deselection
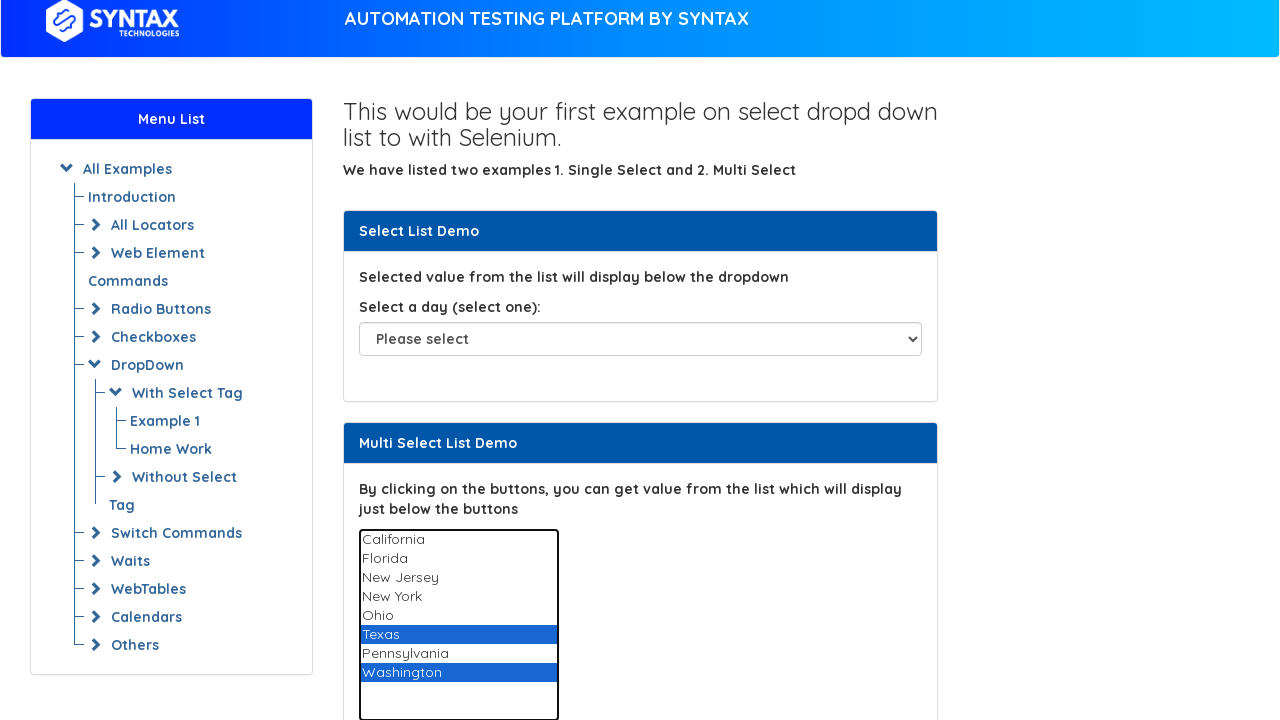

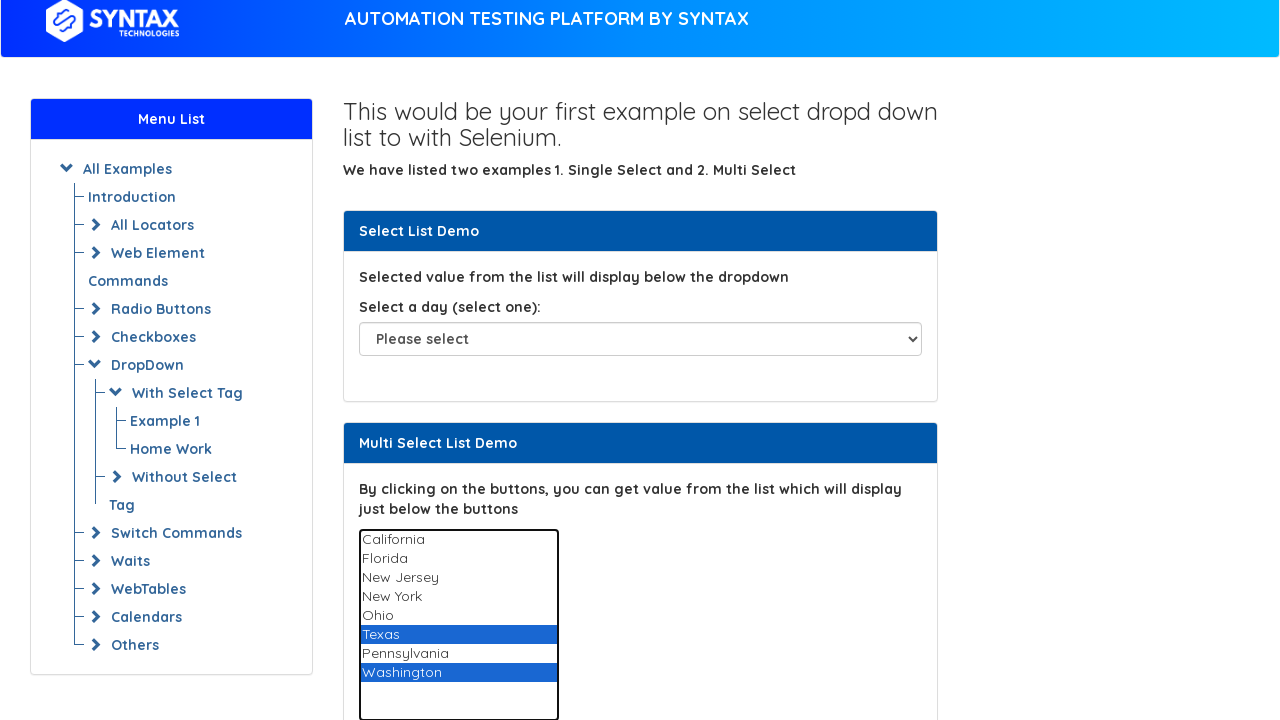